Clicks on a product from the homepage and verifies the product detail page displays correctly

Starting URL: https://www.demoblaze.com

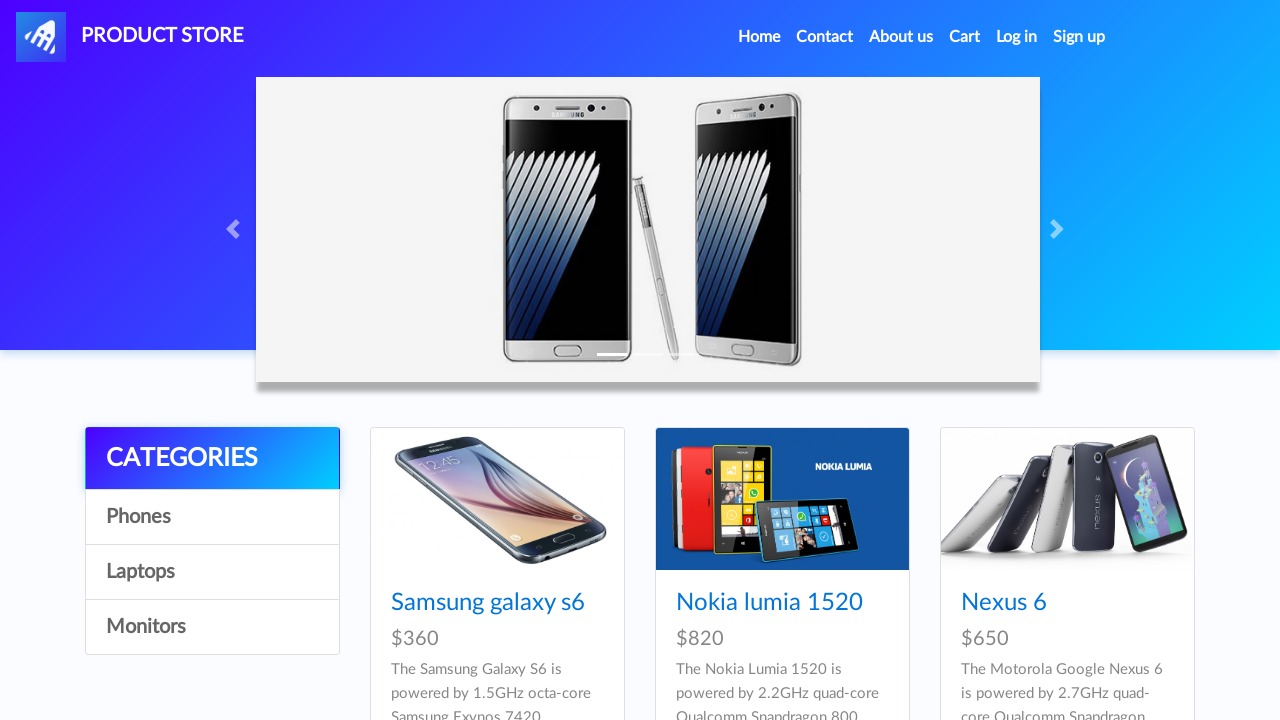

Waited for products to load on homepage
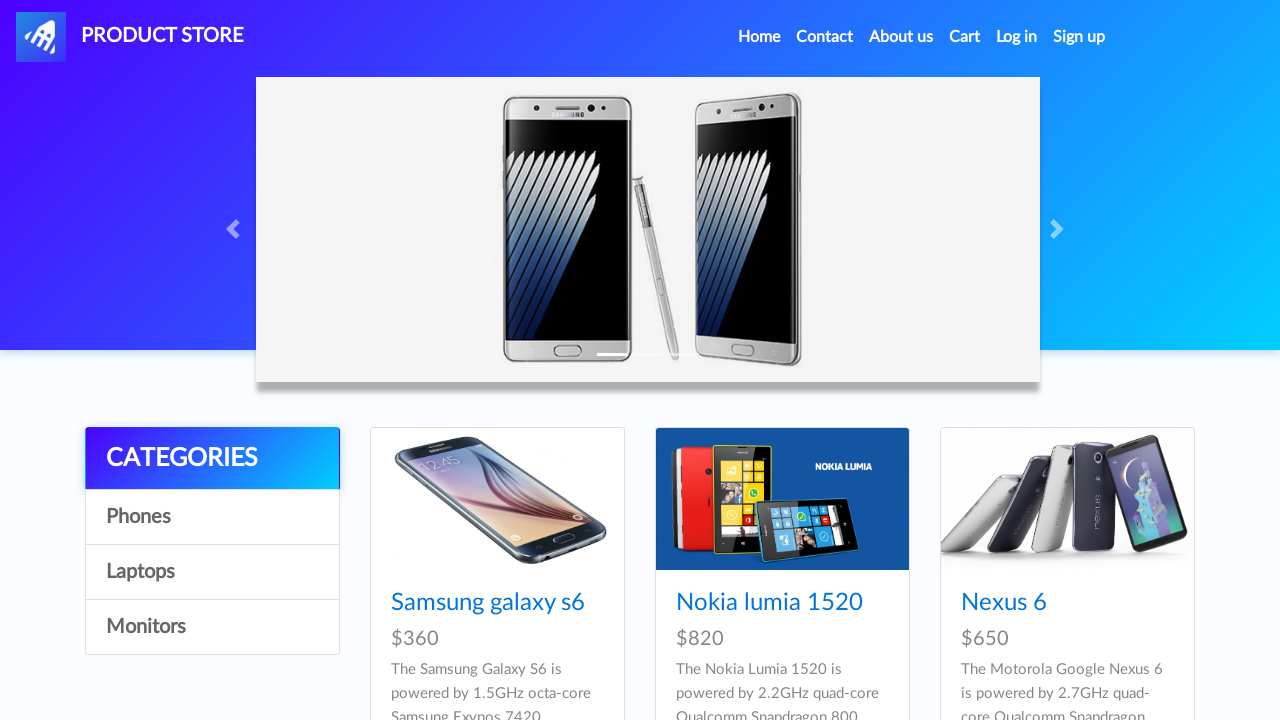

Clicked on Sony xperia z5 product link at (1037, 361) on a:has-text('Sony xperia z5')
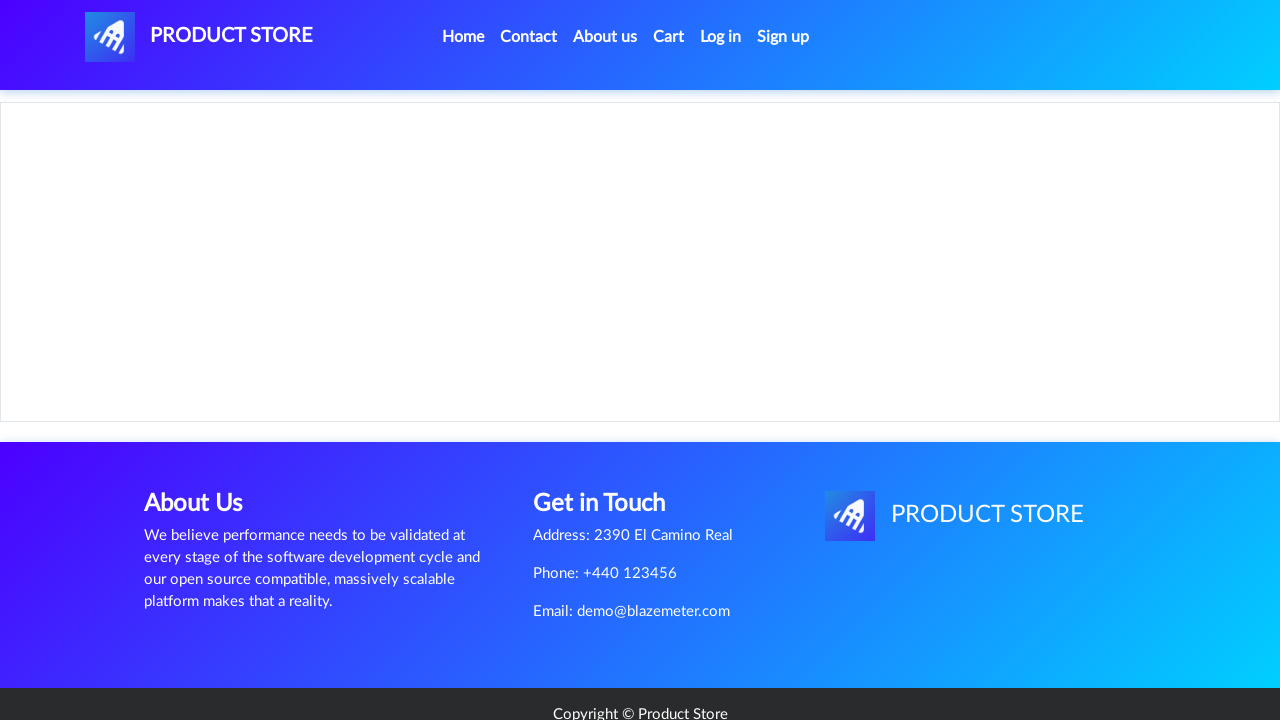

Product detail page loaded successfully
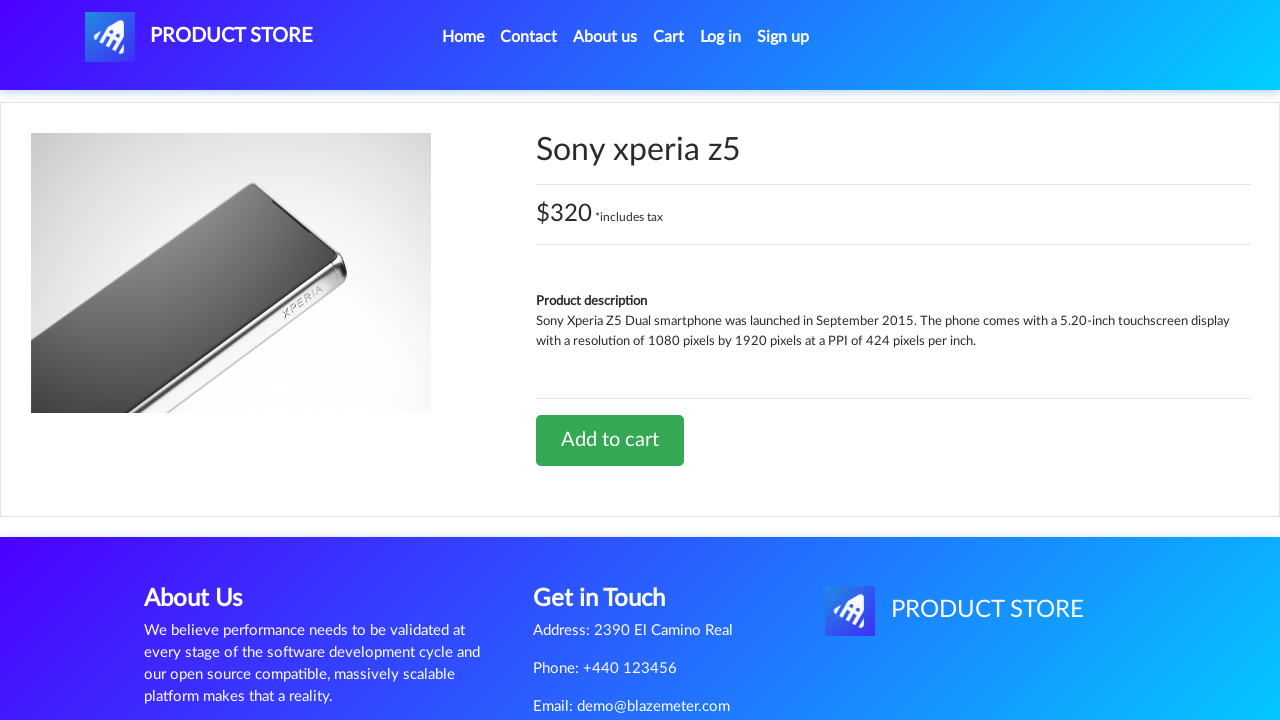

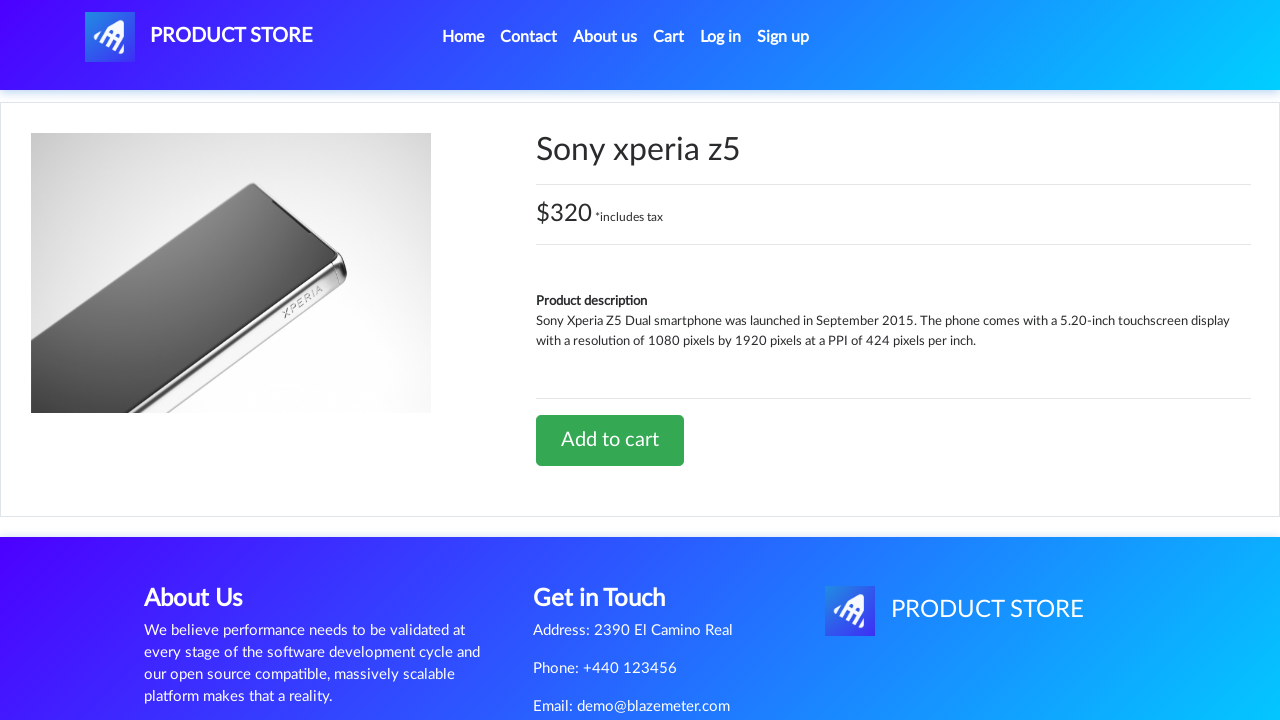